Tests form interactions by selecting a radio button and checkbox, then verifying element states

Starting URL: https://formy-project.herokuapp.com/form

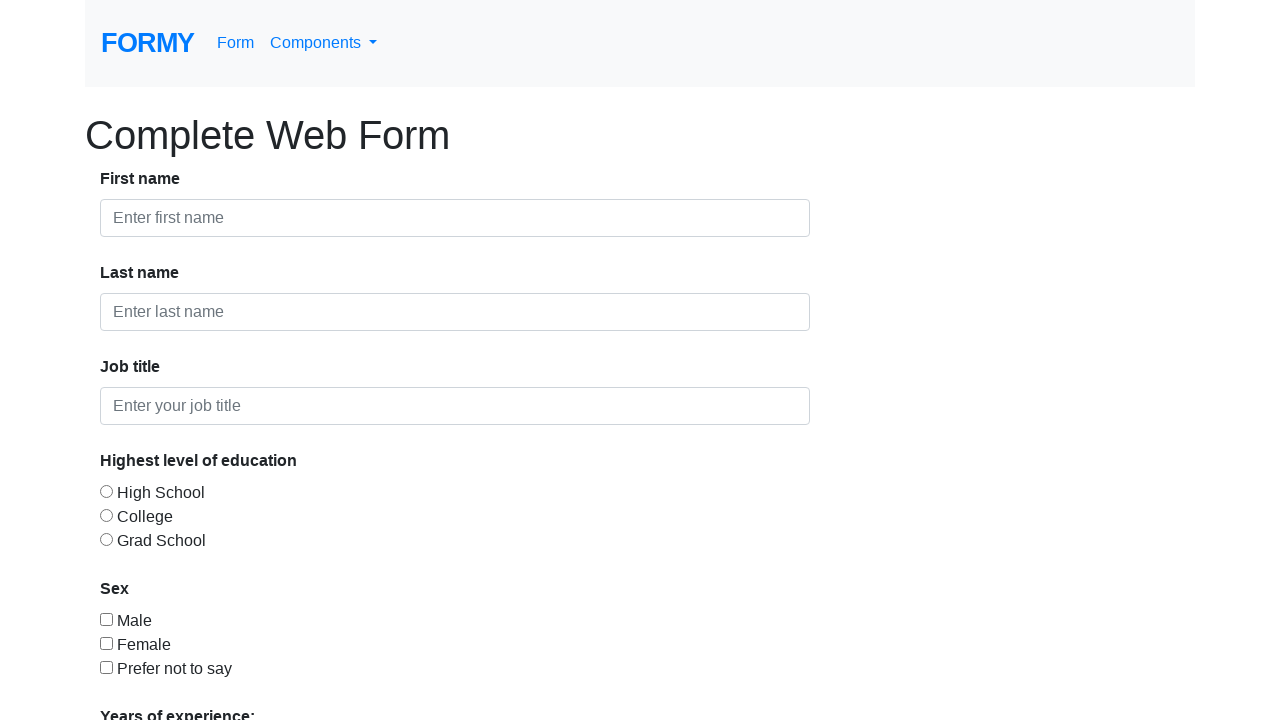

Clicked the College radio button at (106, 515) on #radio-button-2
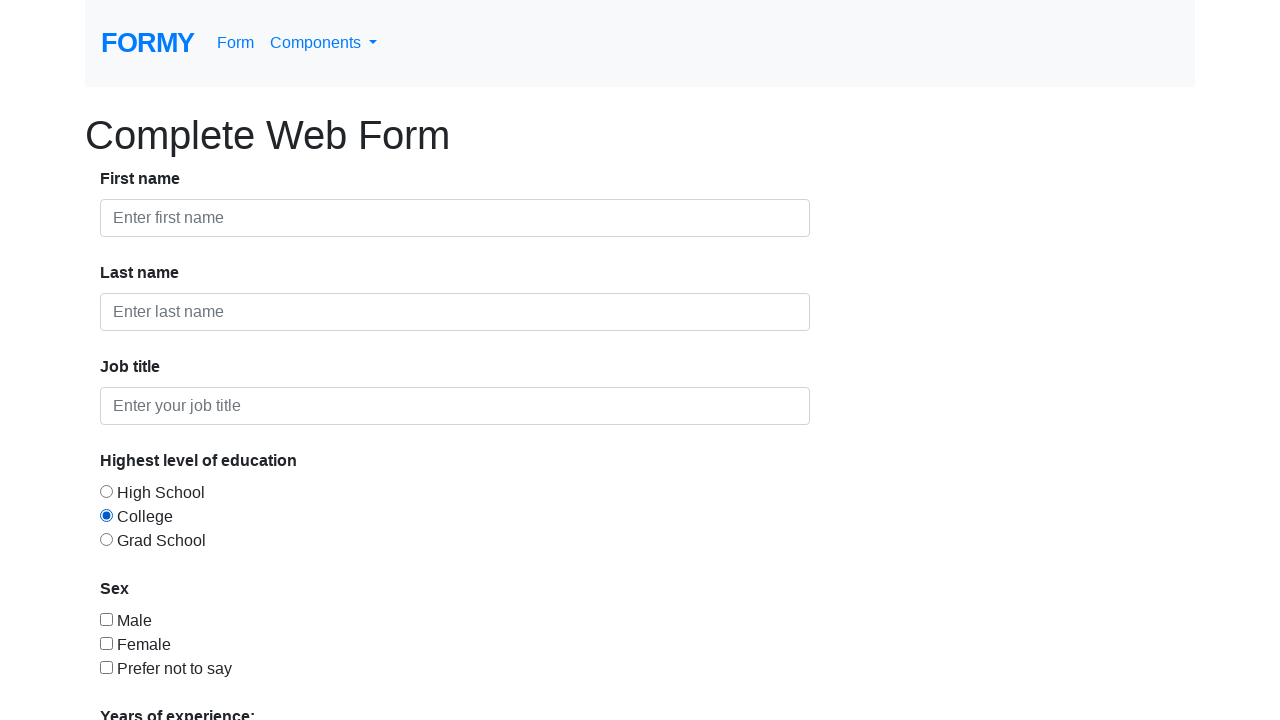

Clicked the gender checkbox at (106, 667) on #checkbox-3
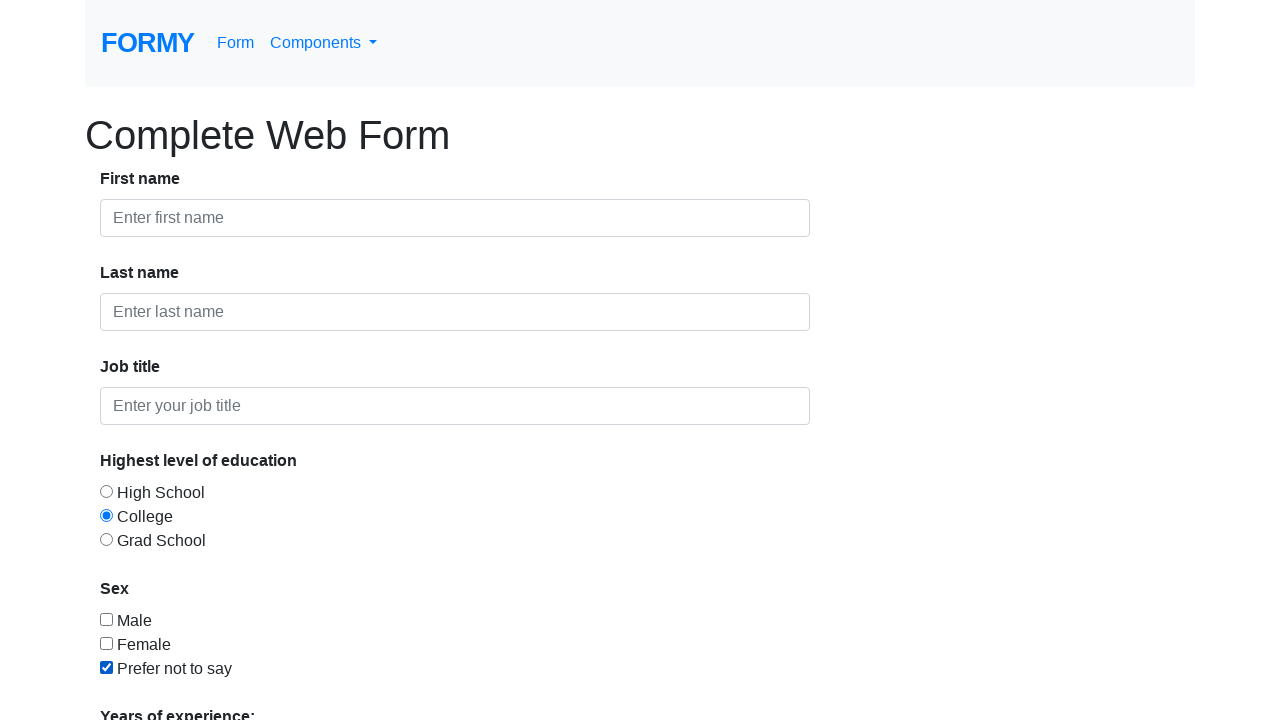

Verified 'Complete' heading is displayed
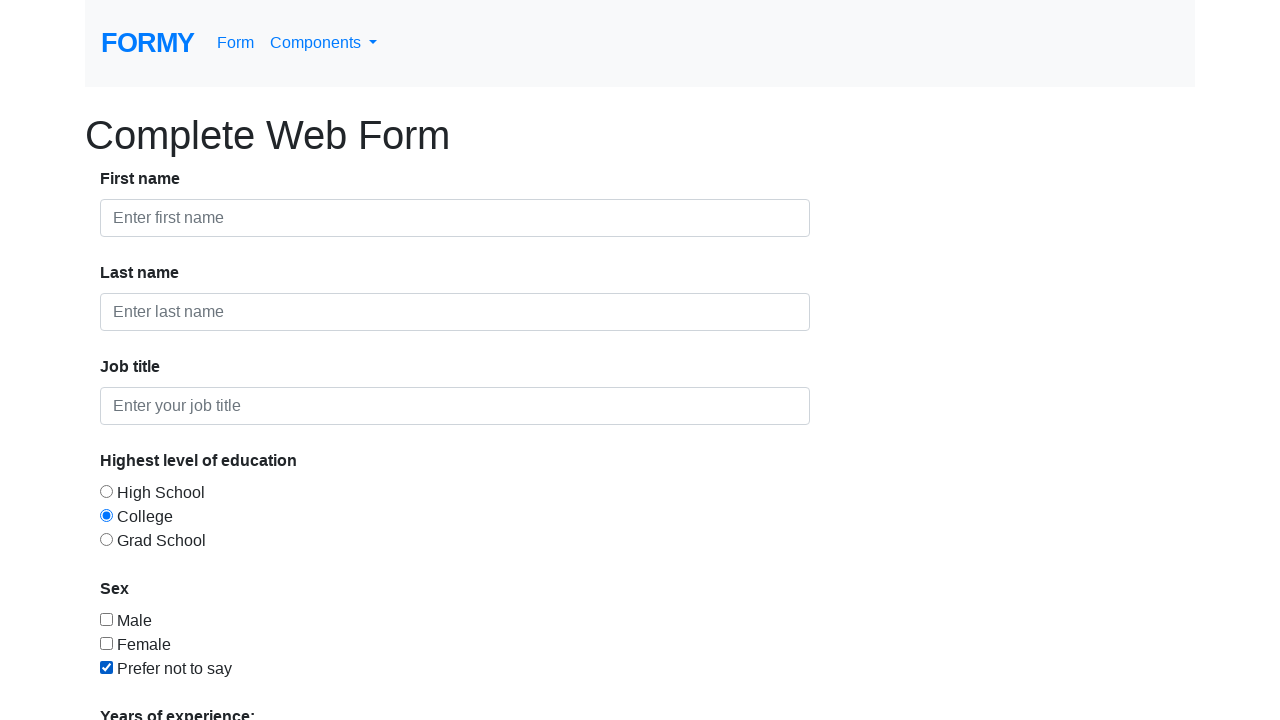

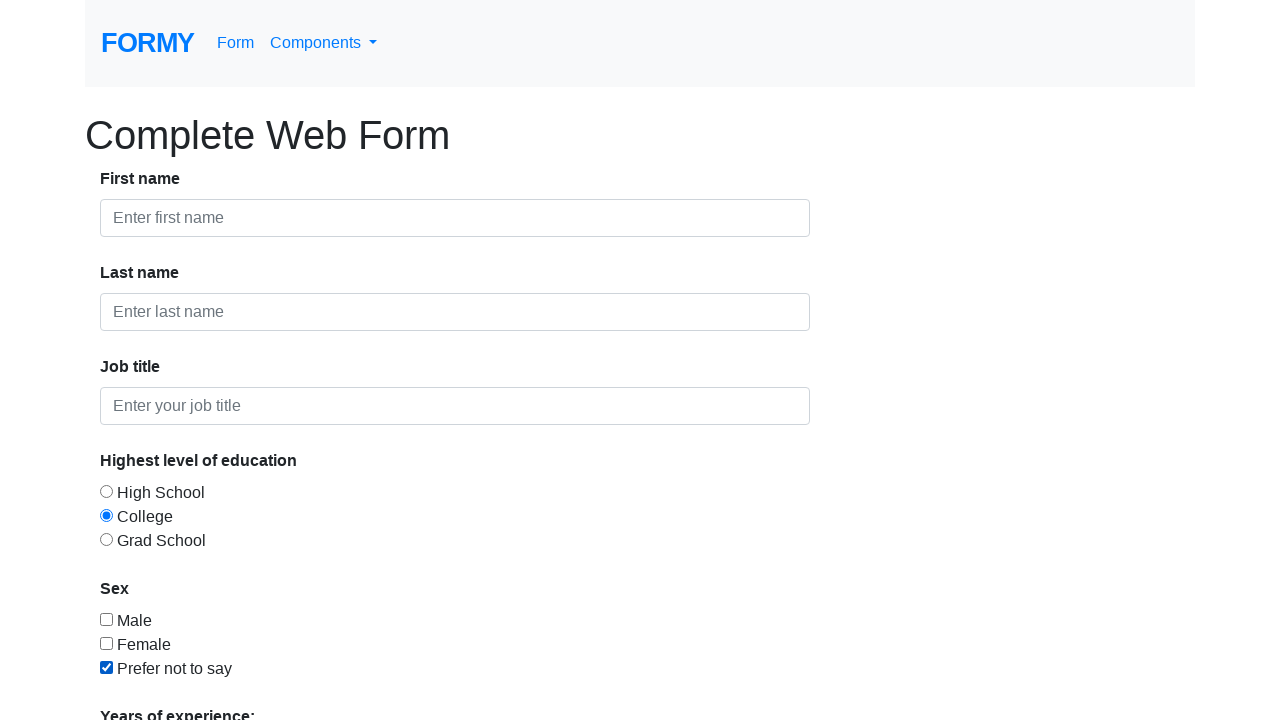